Tests that the product description for Samsung Galaxy S6 contains expected text about the device specifications.

Starting URL: https://www.demoblaze.com/

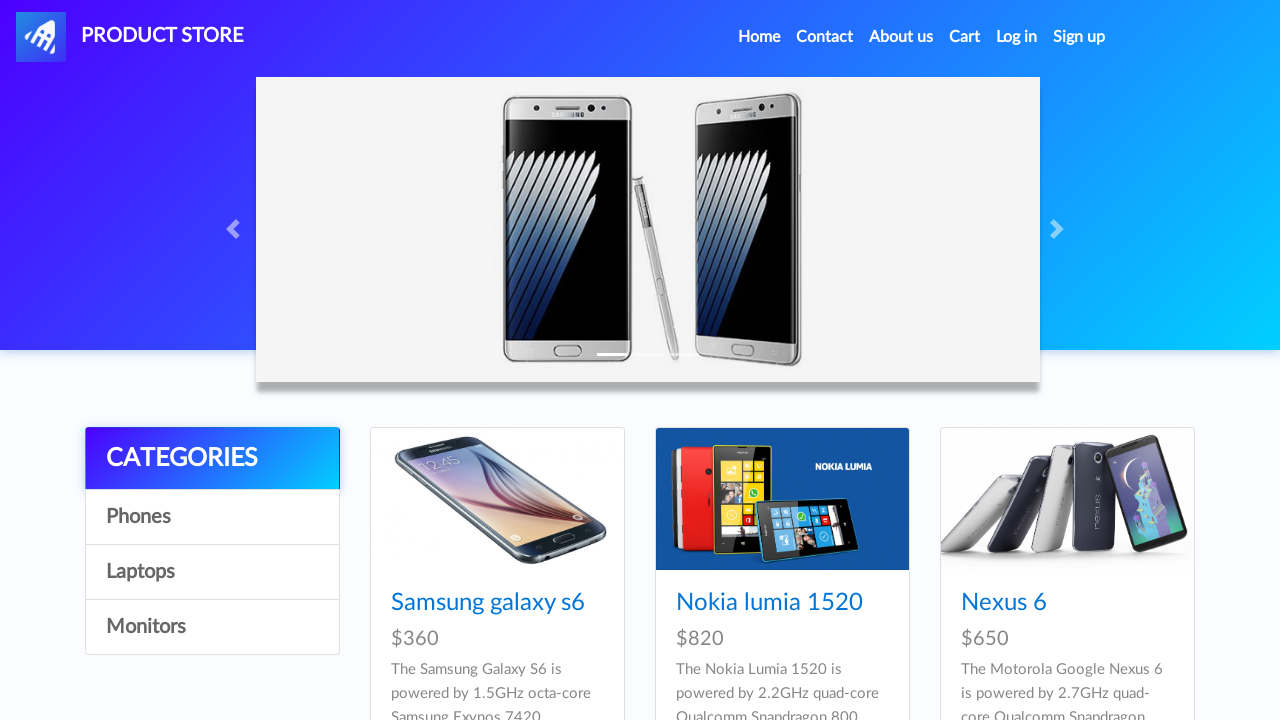

Clicked home navigation link at (759, 37) on a.nav-link[href='index.html']
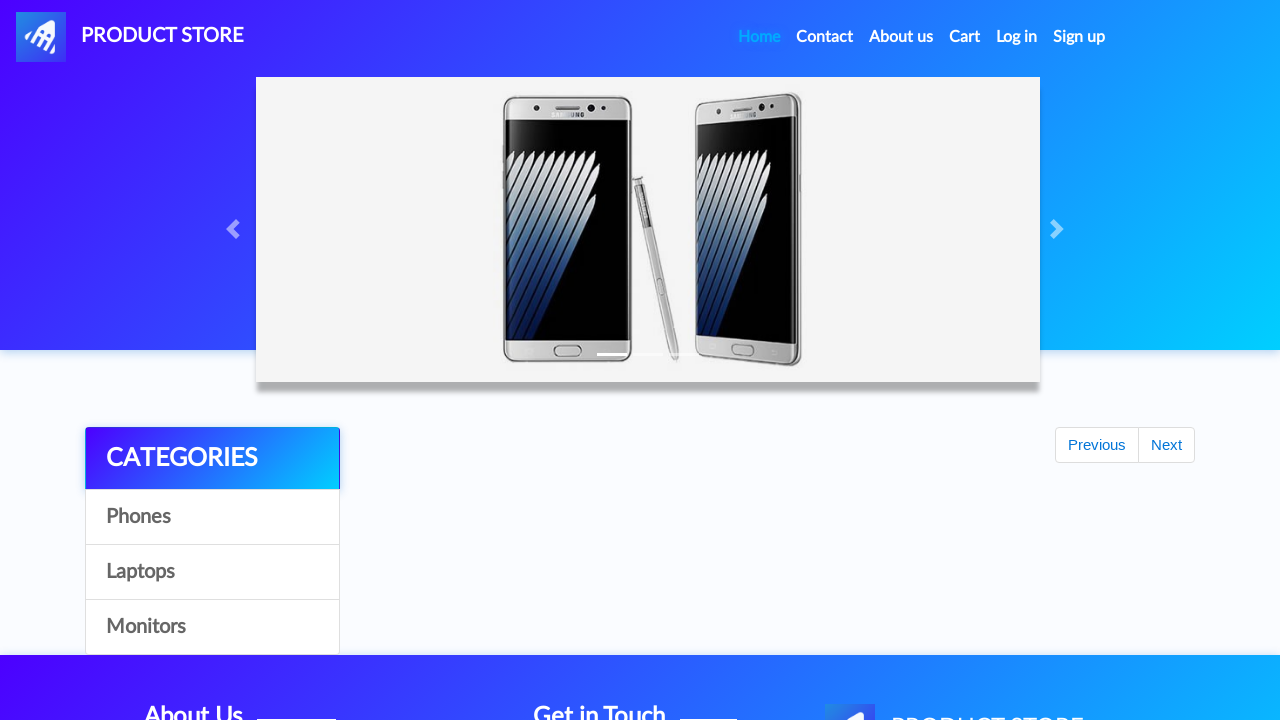

Phones category loaded
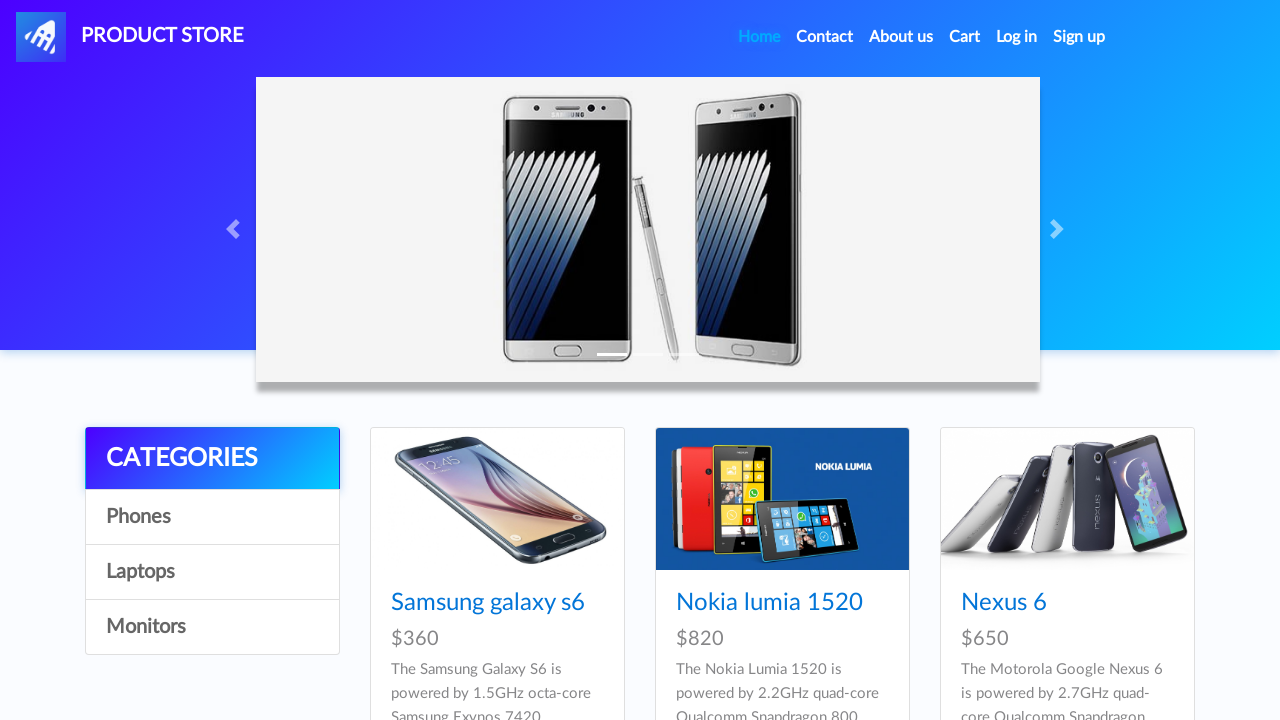

Clicked Phones category at (212, 517) on text=Phones
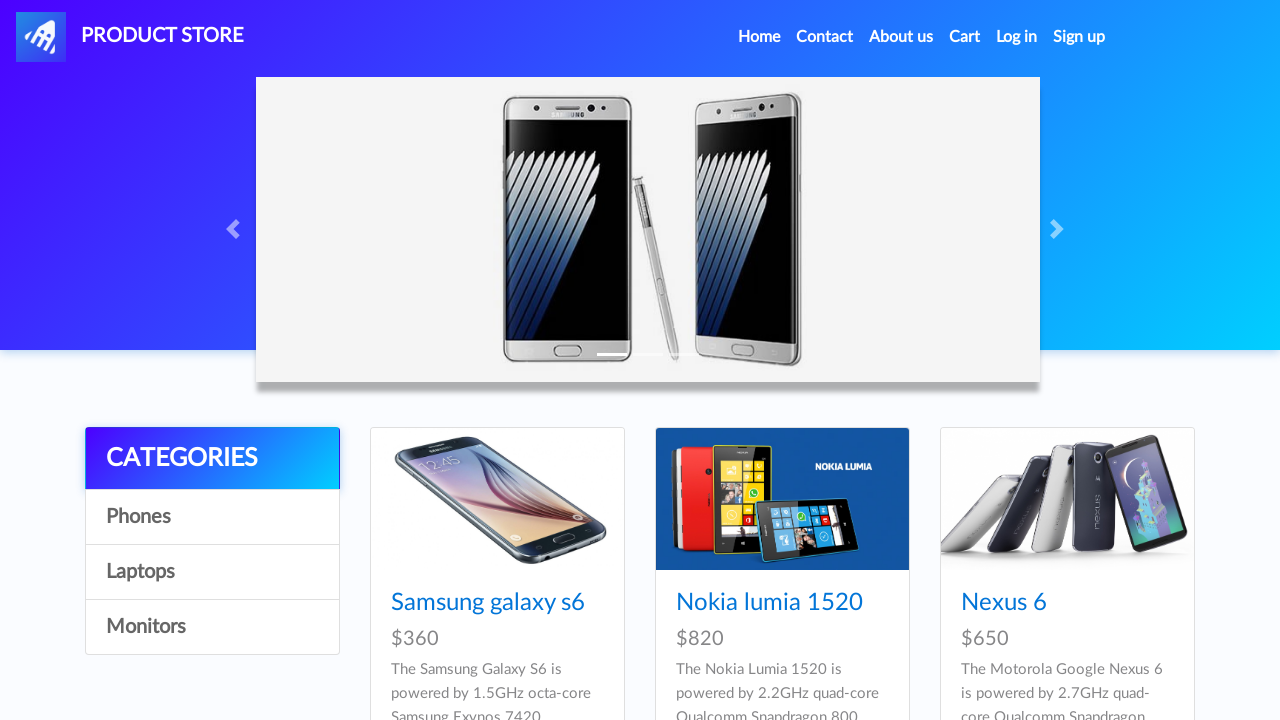

Samsung Galaxy S6 product appeared in list
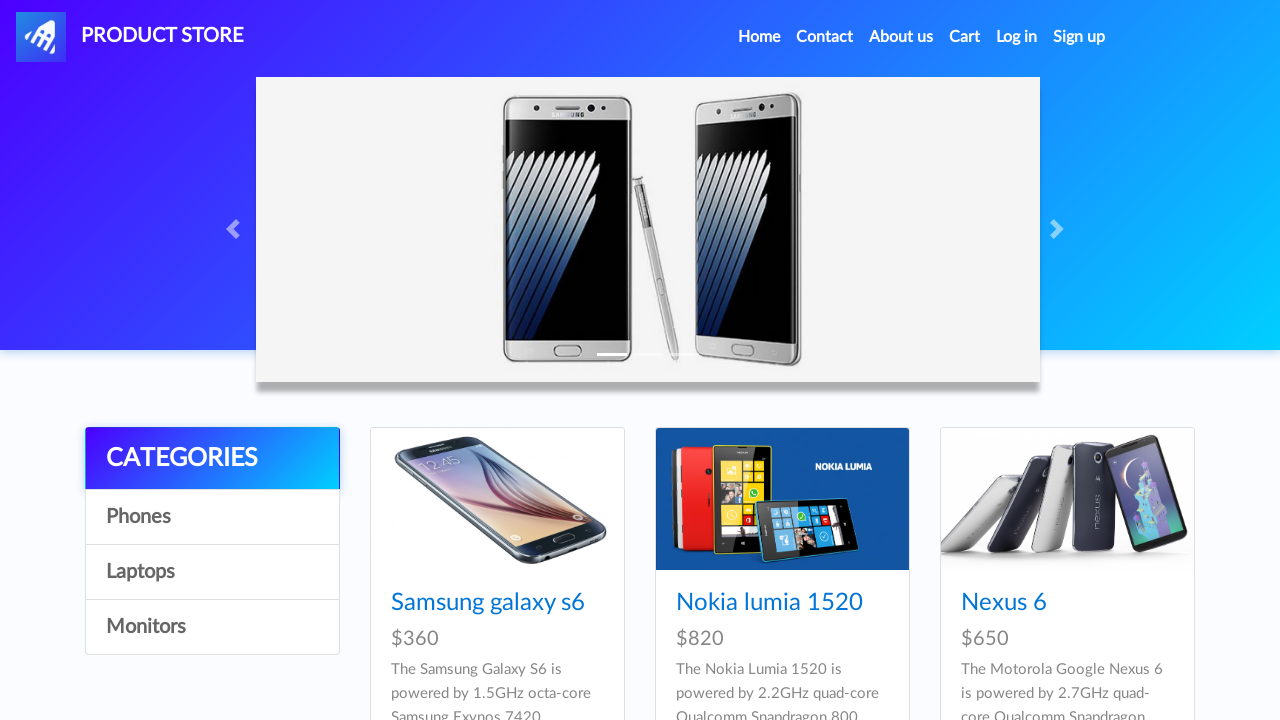

Clicked Samsung Galaxy S6 product link at (488, 603) on a.hrefch:has-text('Samsung galaxy s6')
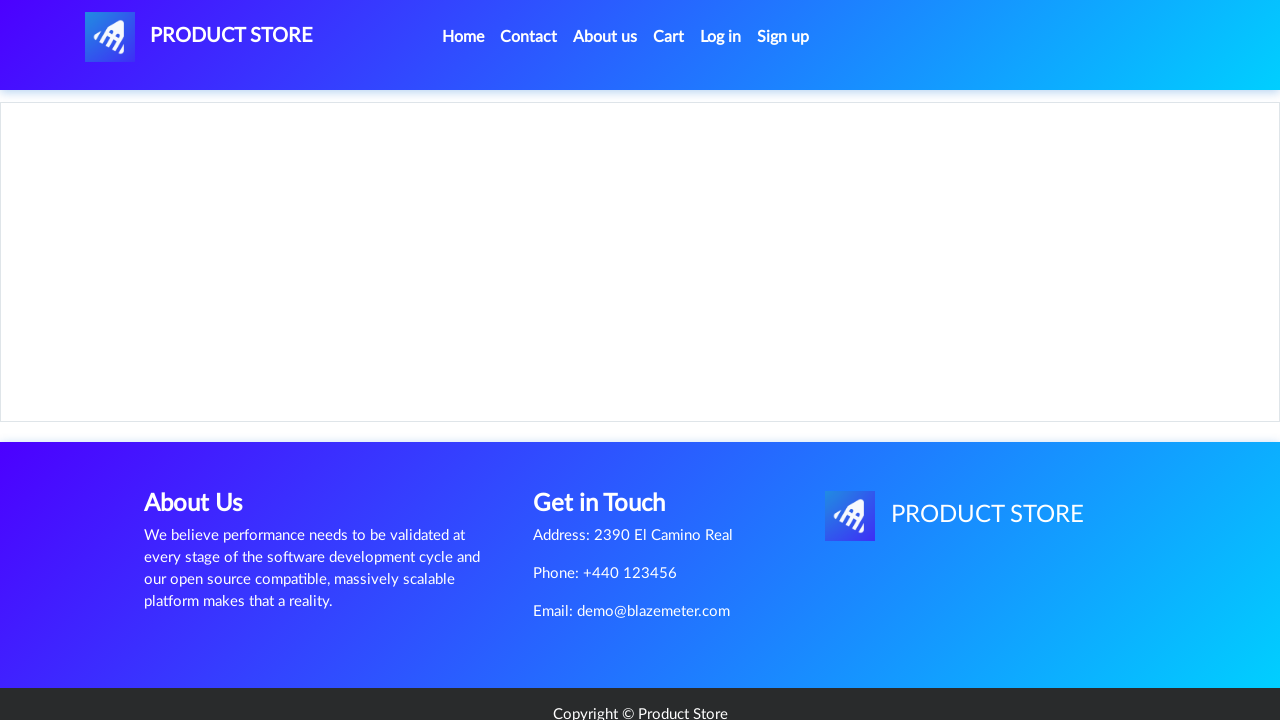

Product page loaded with add to cart button
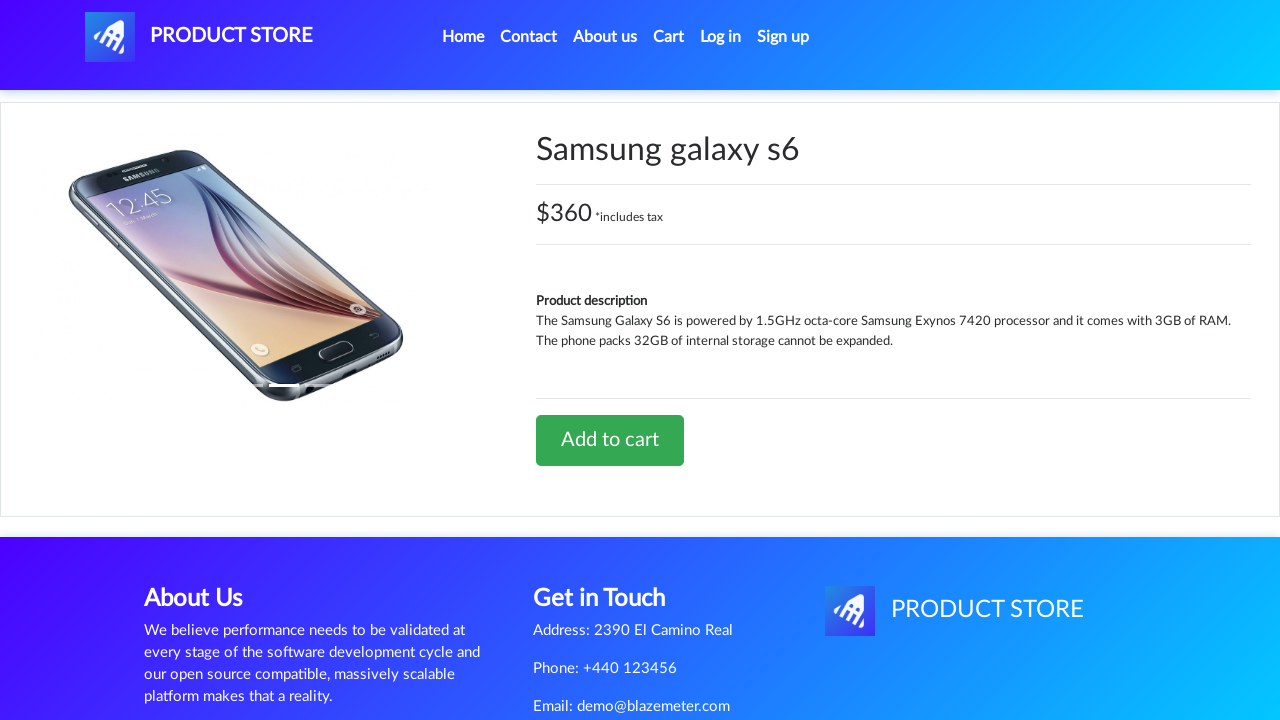

Located more information section
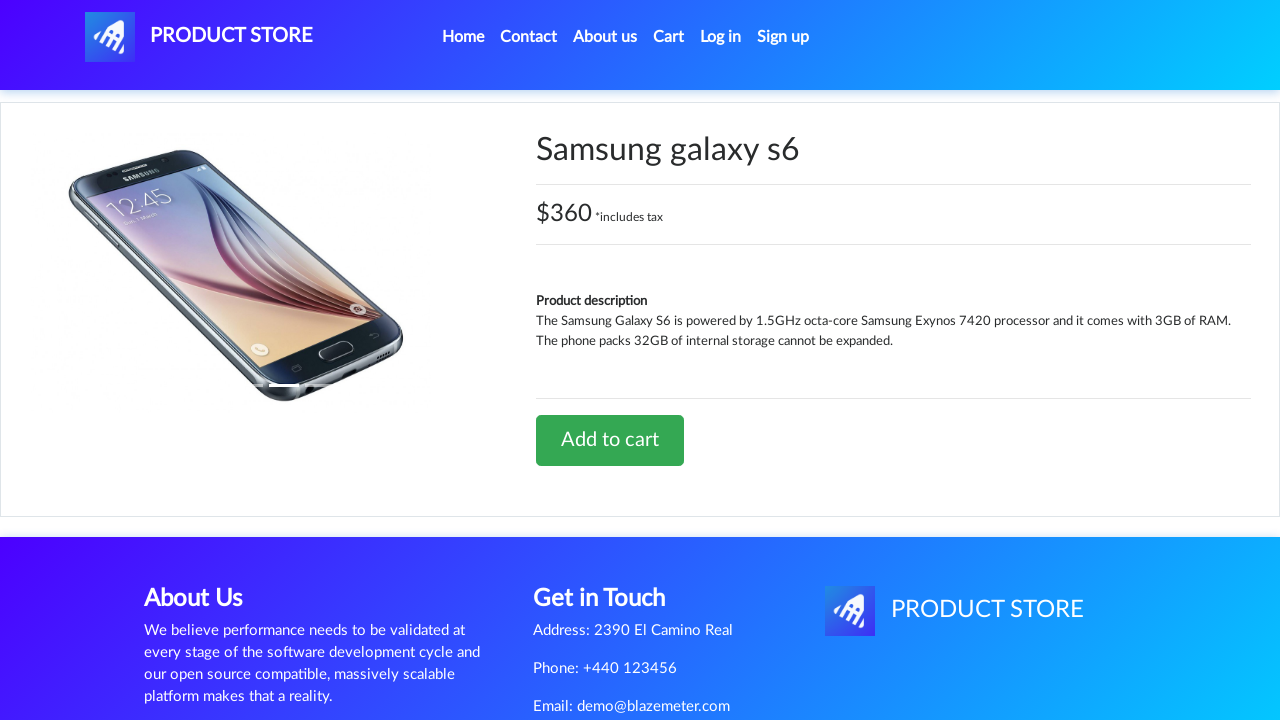

More information section fully loaded
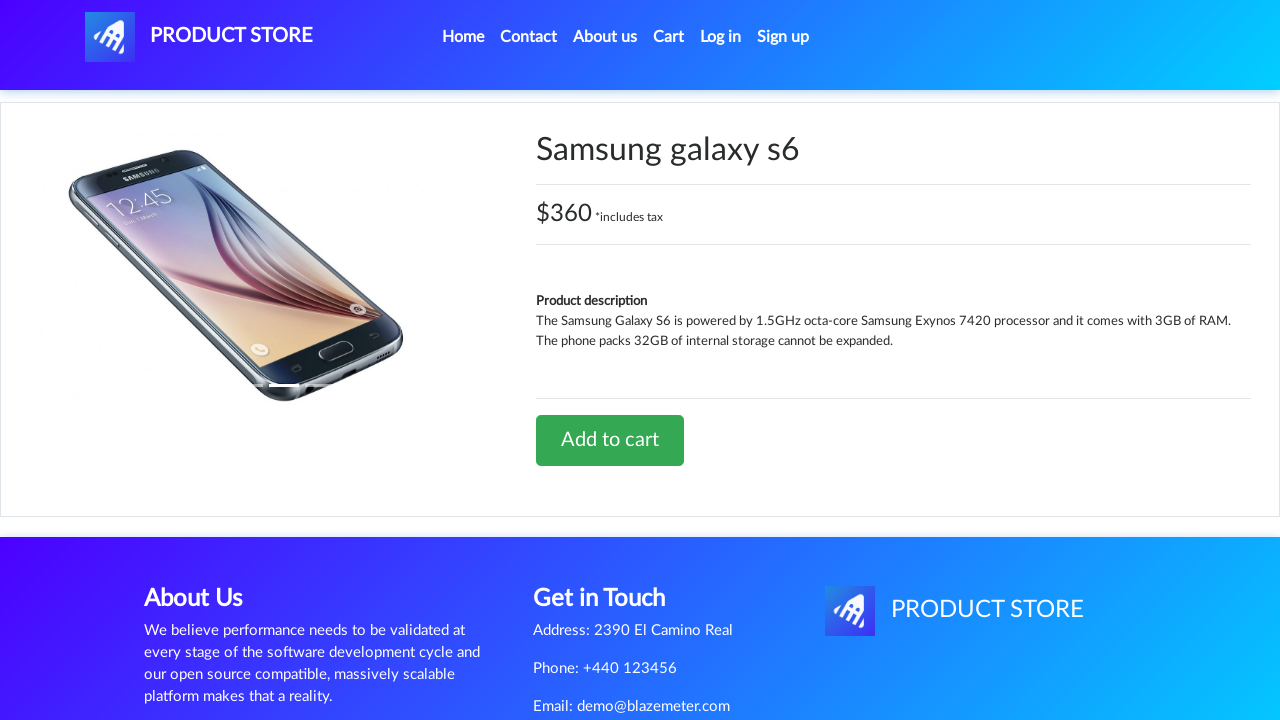

Retrieved product description text
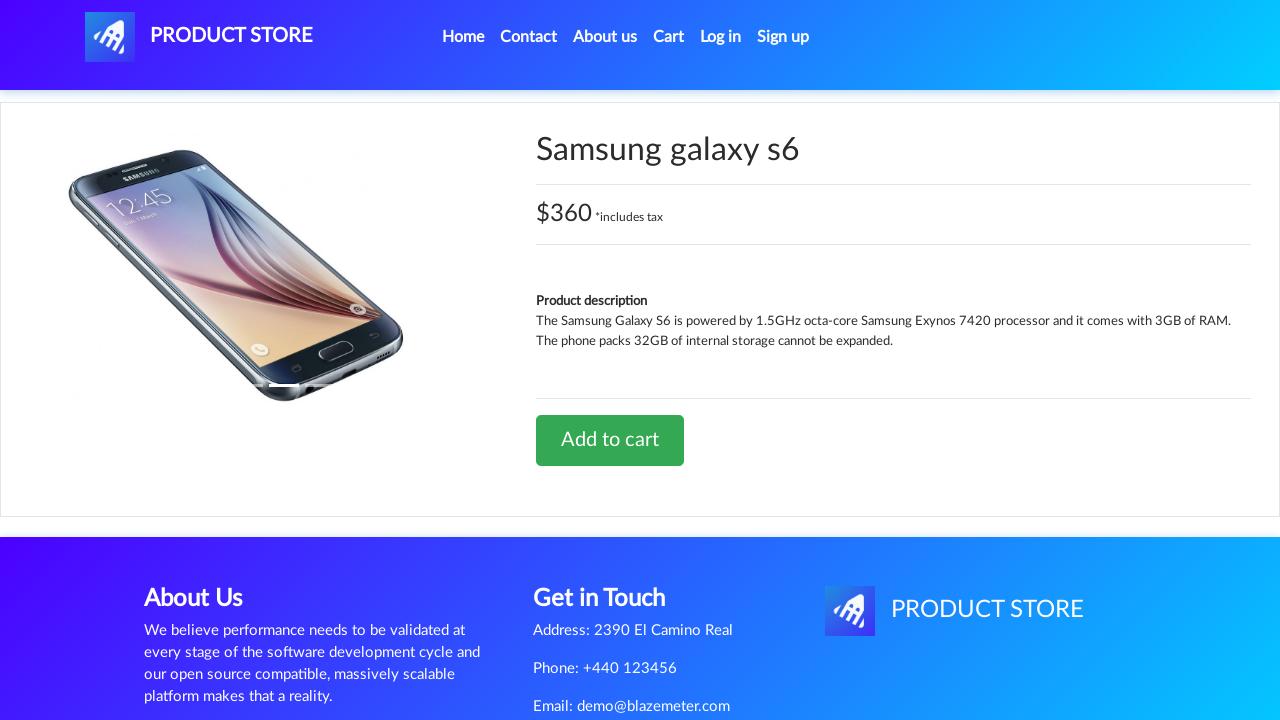

Verified product description contains expected text about Samsung Galaxy S6 specifications
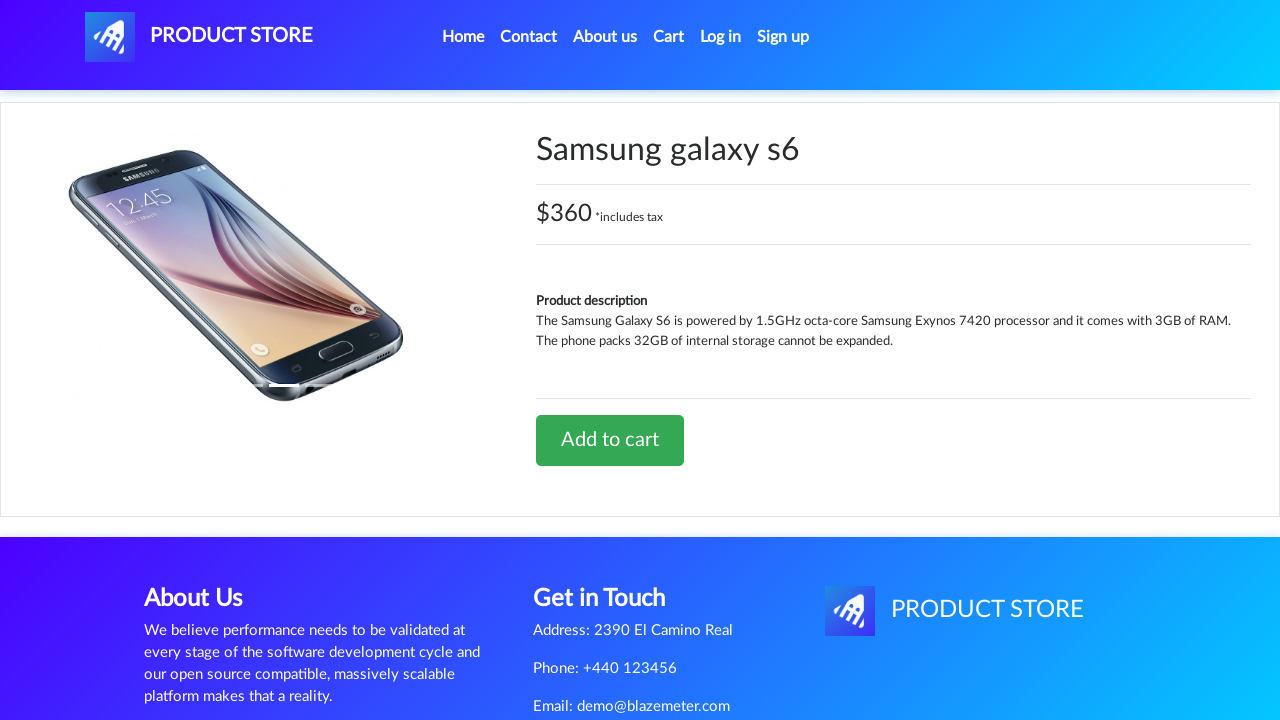

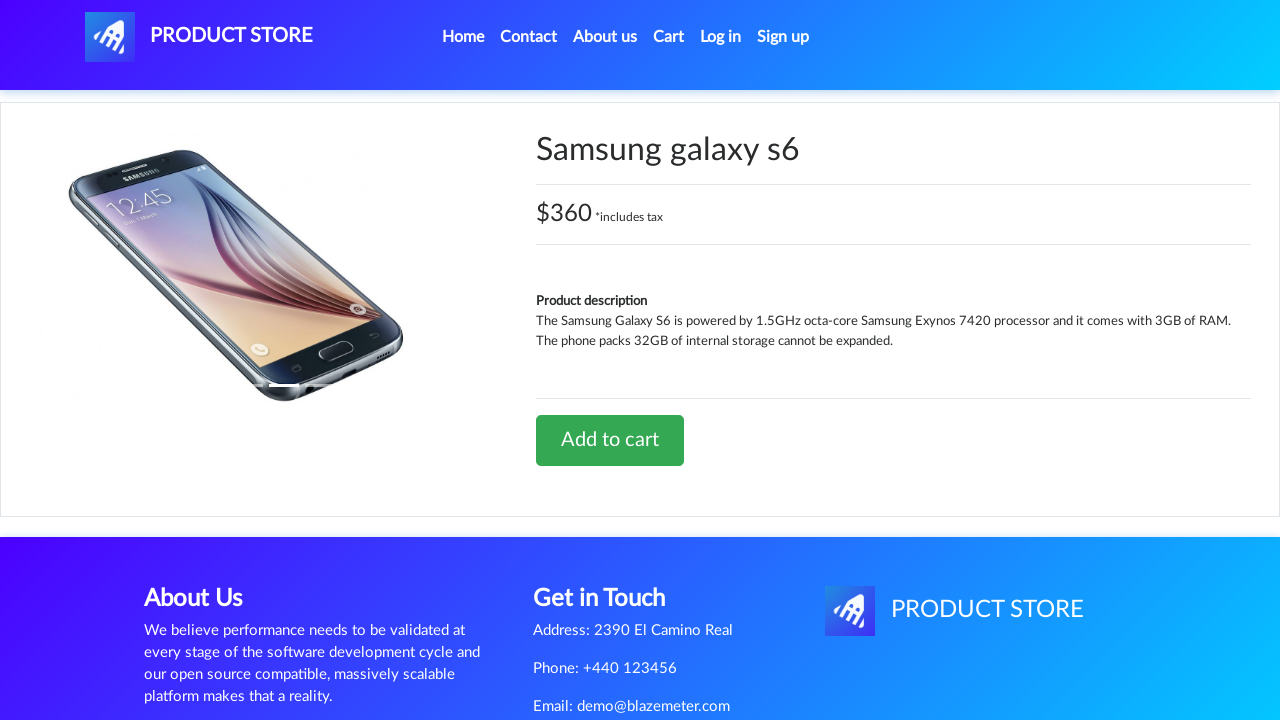